Tests the Korean Food Industry Information Statistics website by selecting the "Wholesale and Retail" tab, checking nationwide and business type filters, selecting year 2023, clicking the search button, and changing the page display count to 100 items.

Starting URL: https://www.atfis.or.kr/home/company.do

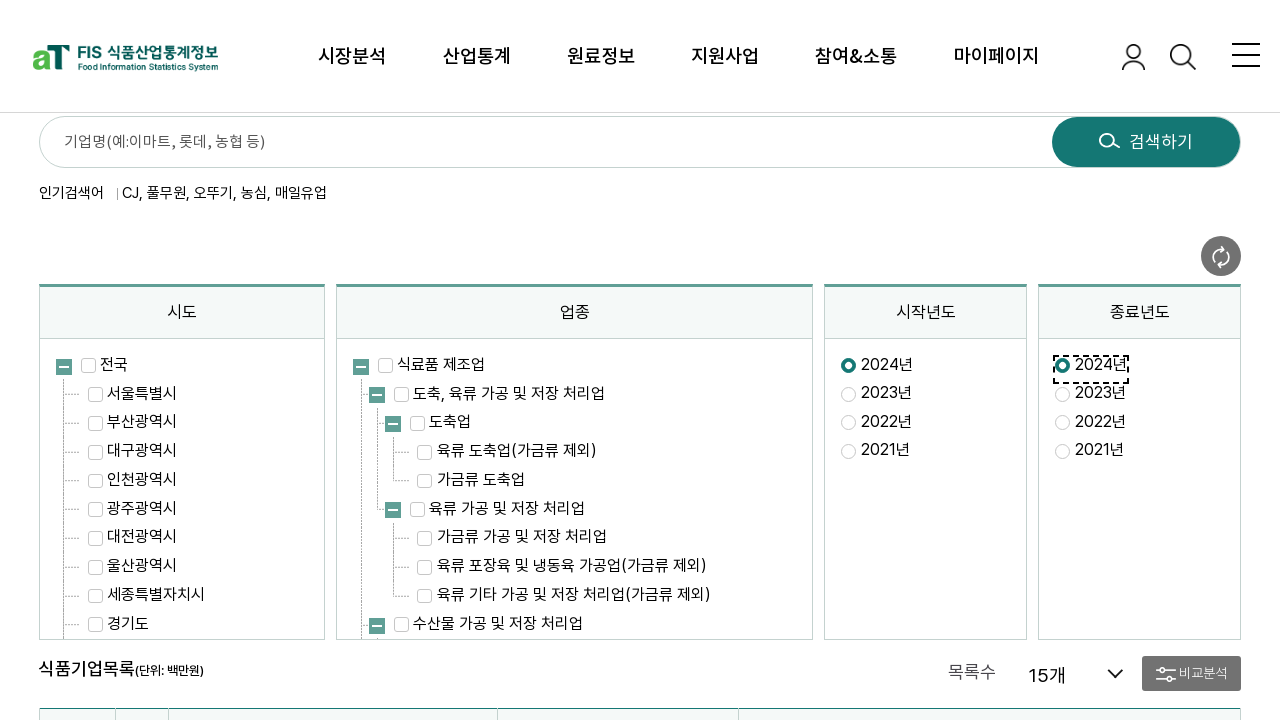

Waited for page to load (networkidle)
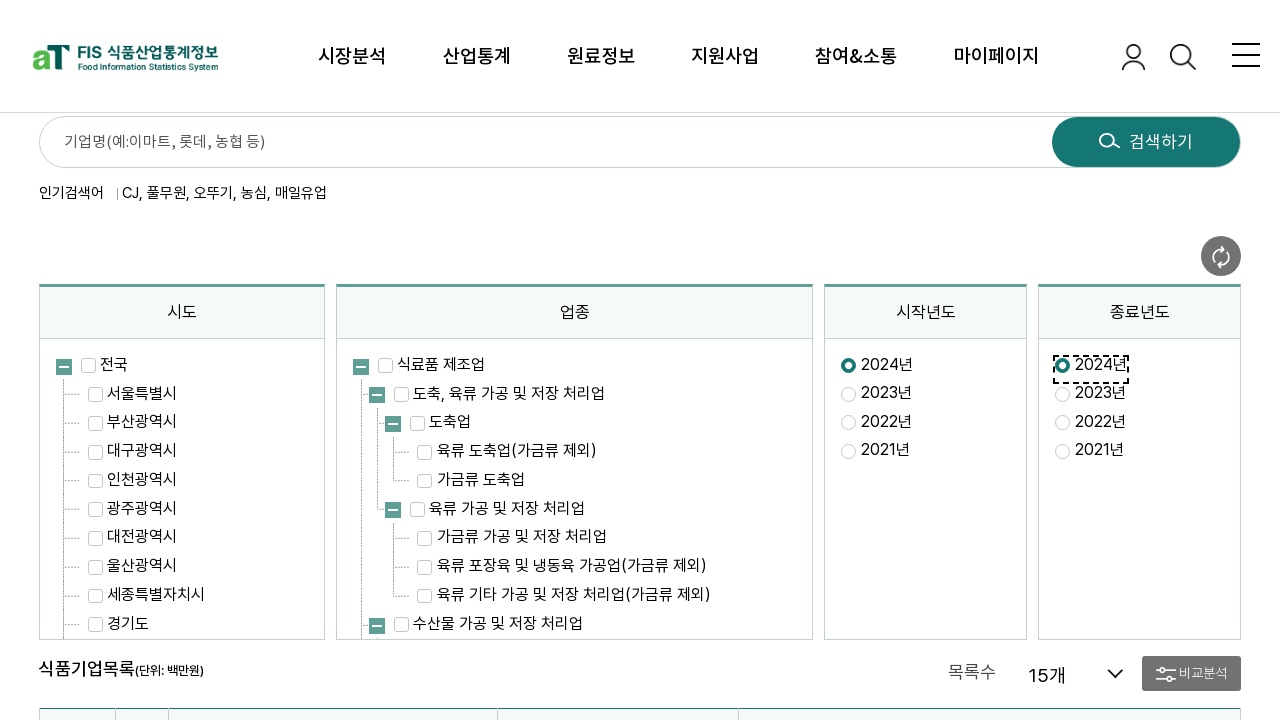

Clicked on 'Wholesale and Retail' tab at (490, 361) on a[href*='businessType=distribution']
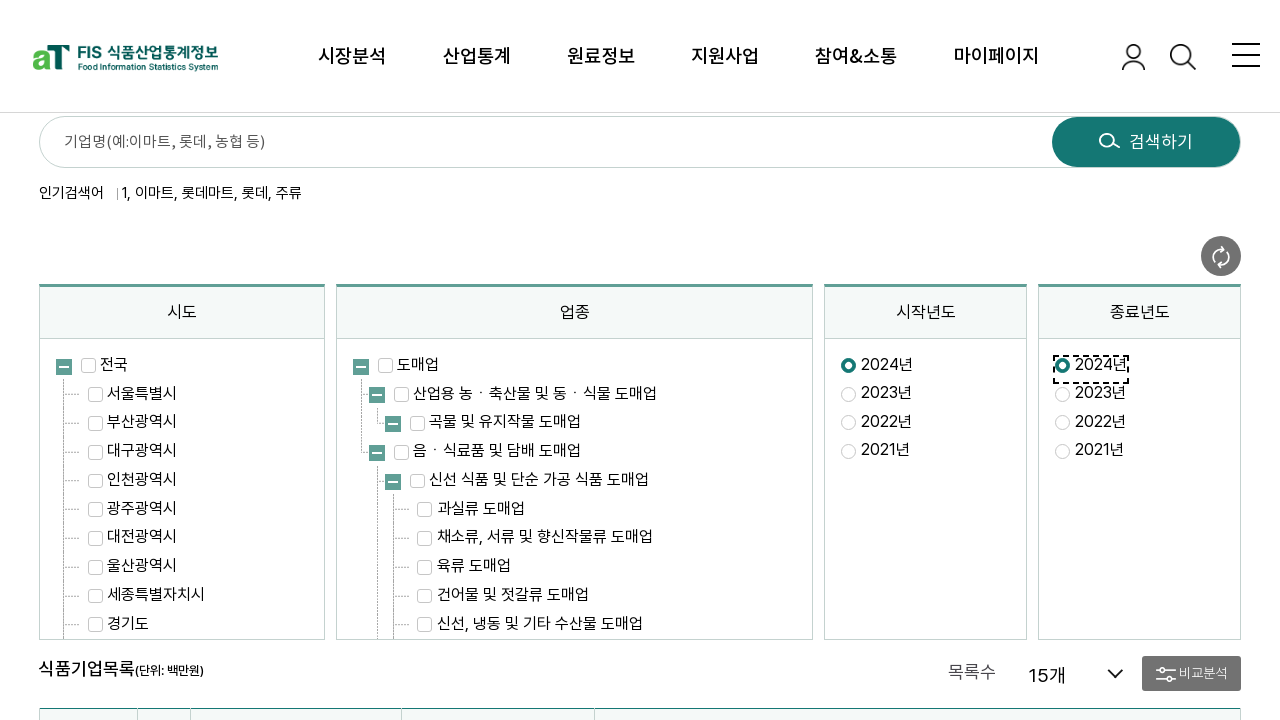

Waited 6 seconds for page content to update
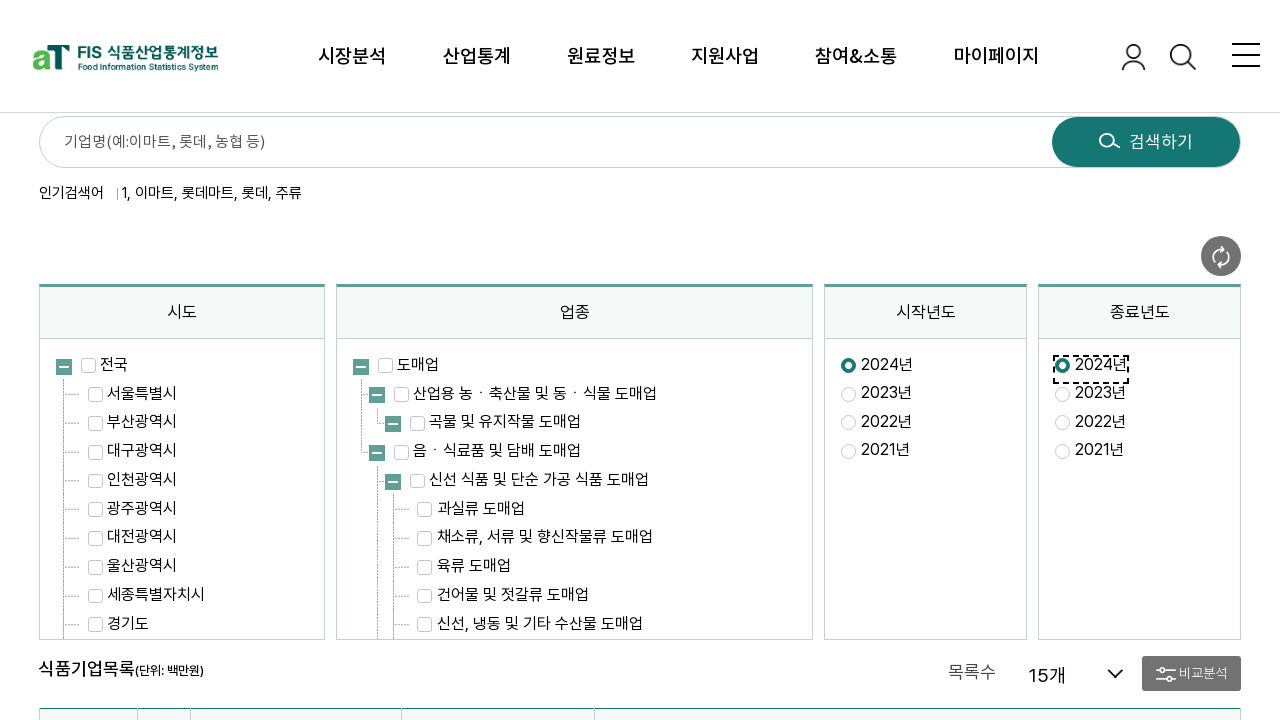

Clicked 'Nationwide' checkbox at (104, 365) on xpath=//label[contains(text(), '전국')]
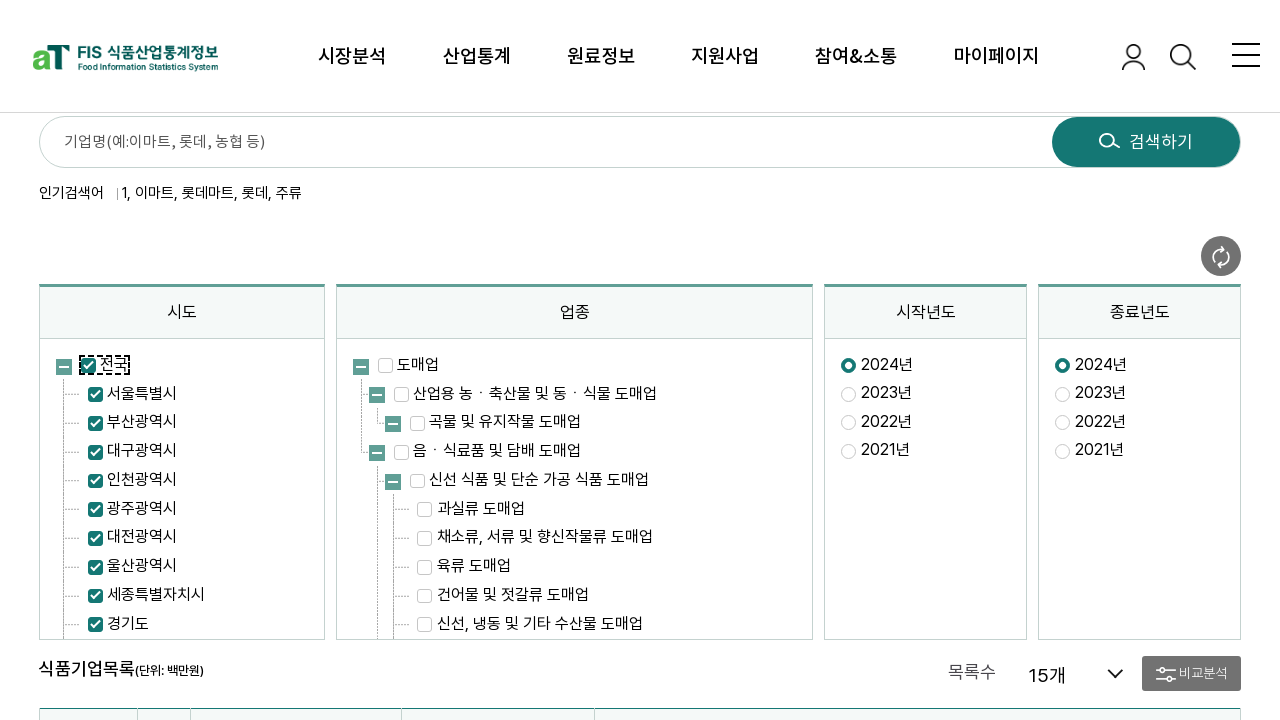

Waited 1 second for nationwide filter to apply
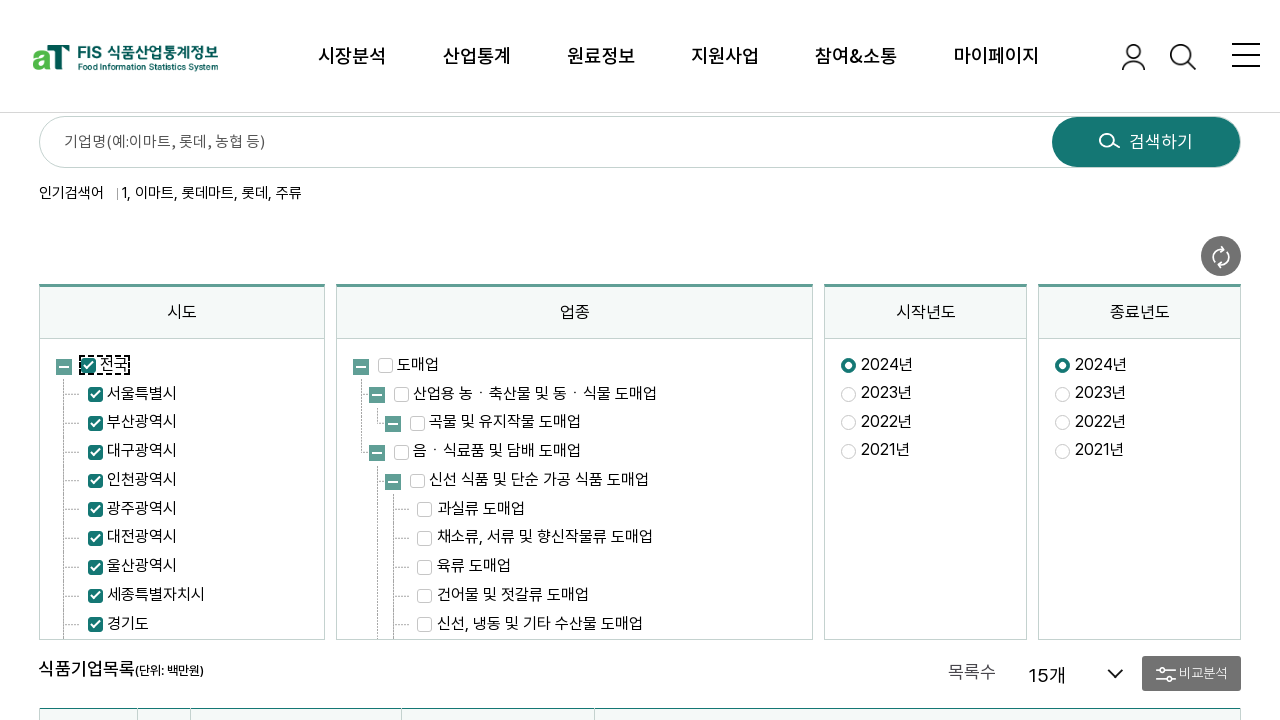

Clicked 'Wholesale' business type checkbox at (409, 365) on xpath=//label[contains(text(), '도매업')]
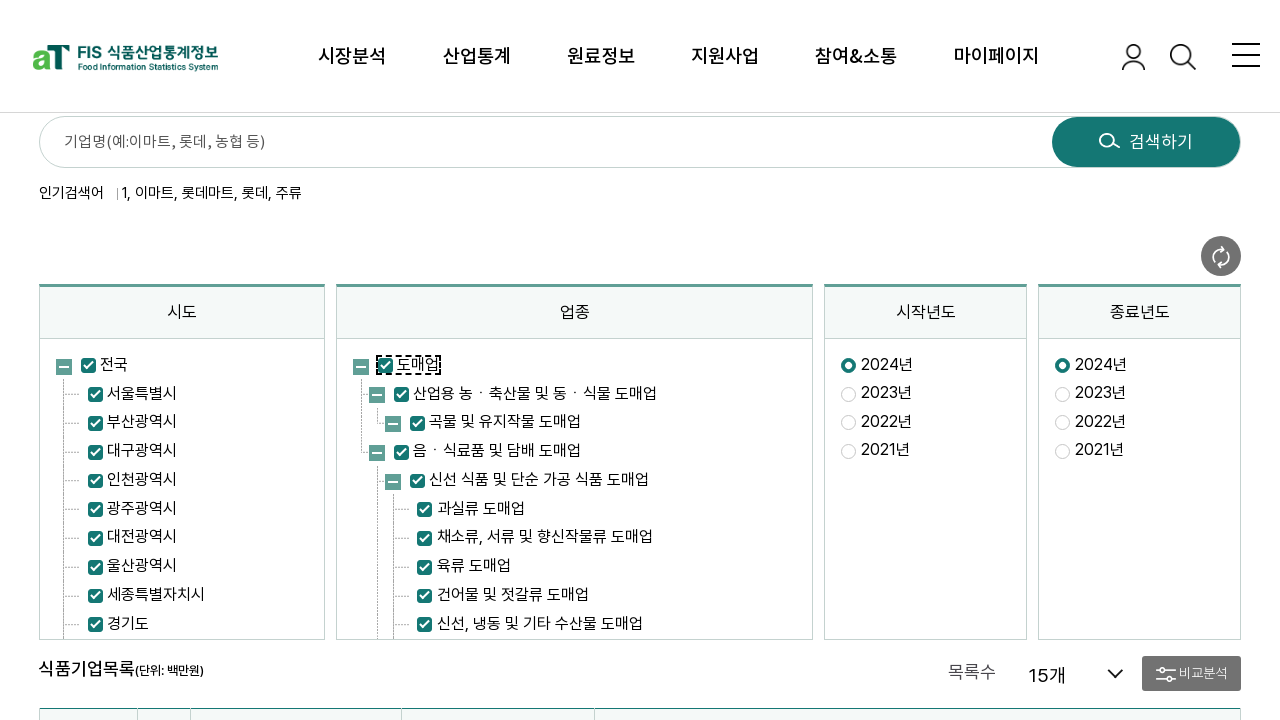

Waited 1 second for wholesale filter to apply
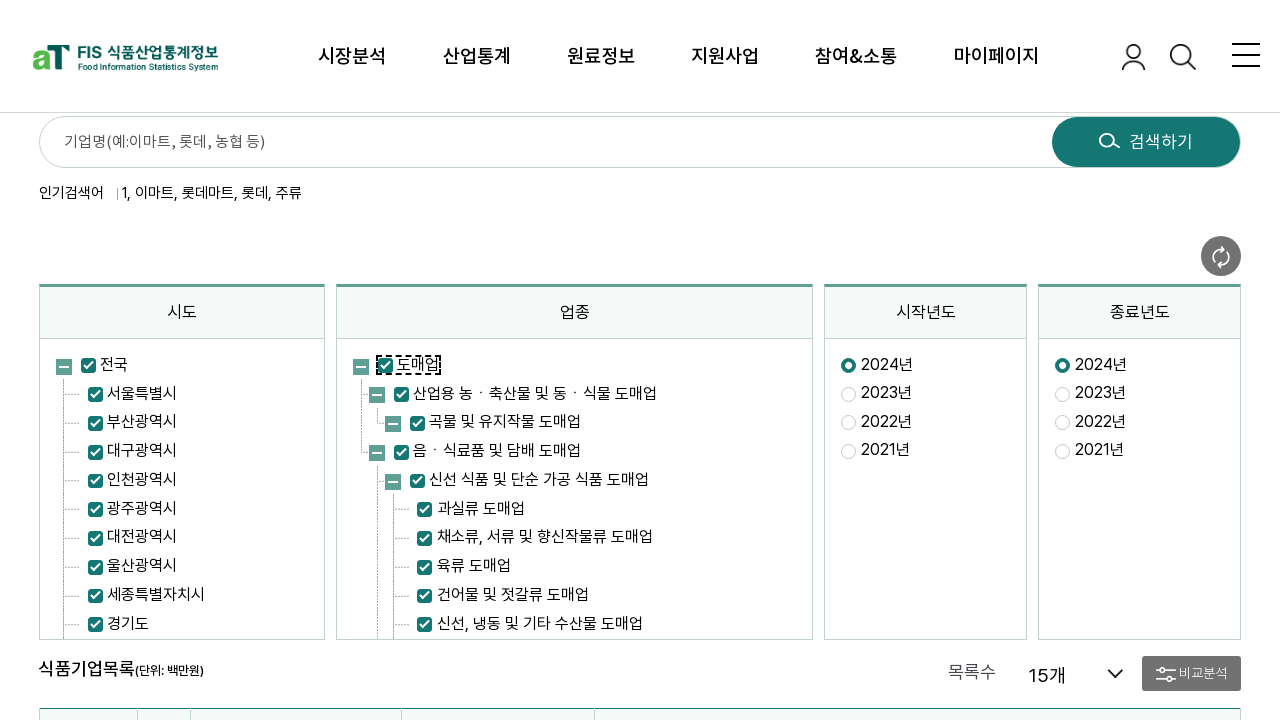

Clicked 'Retail' business type checkbox at (409, 489) on xpath=//label[contains(text(), '소매업')]
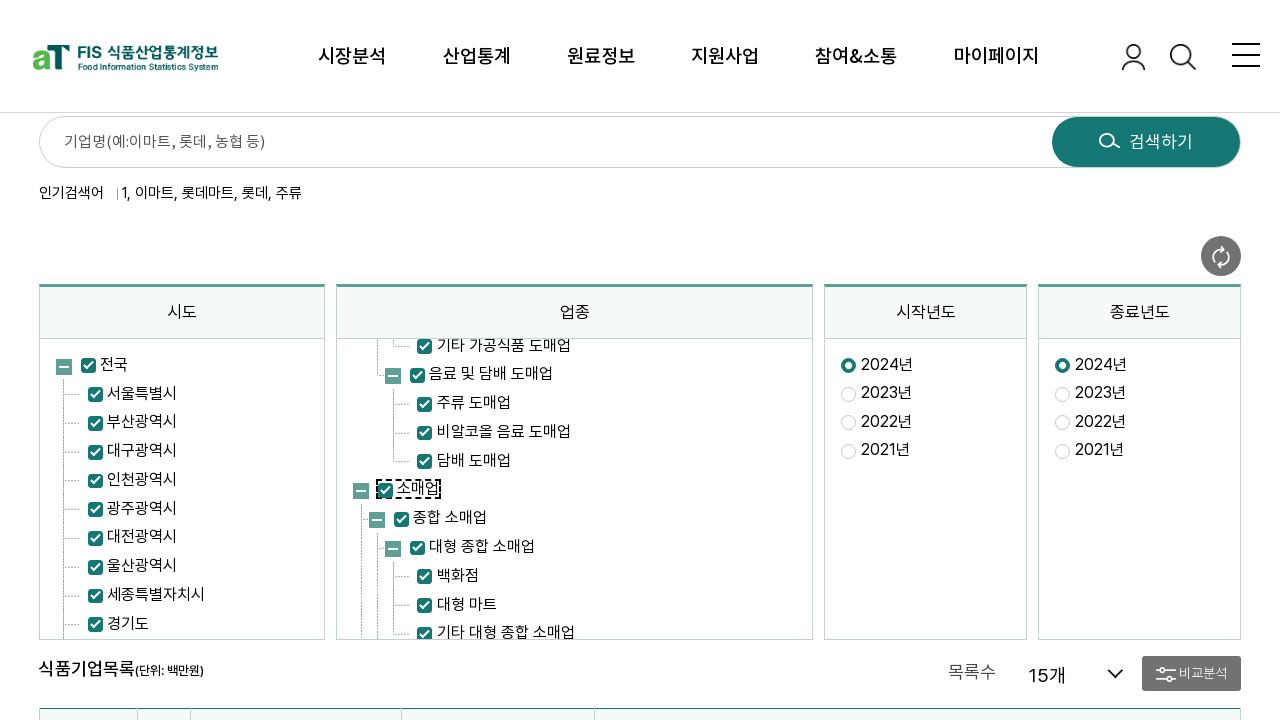

Waited 1 second for retail filter to apply
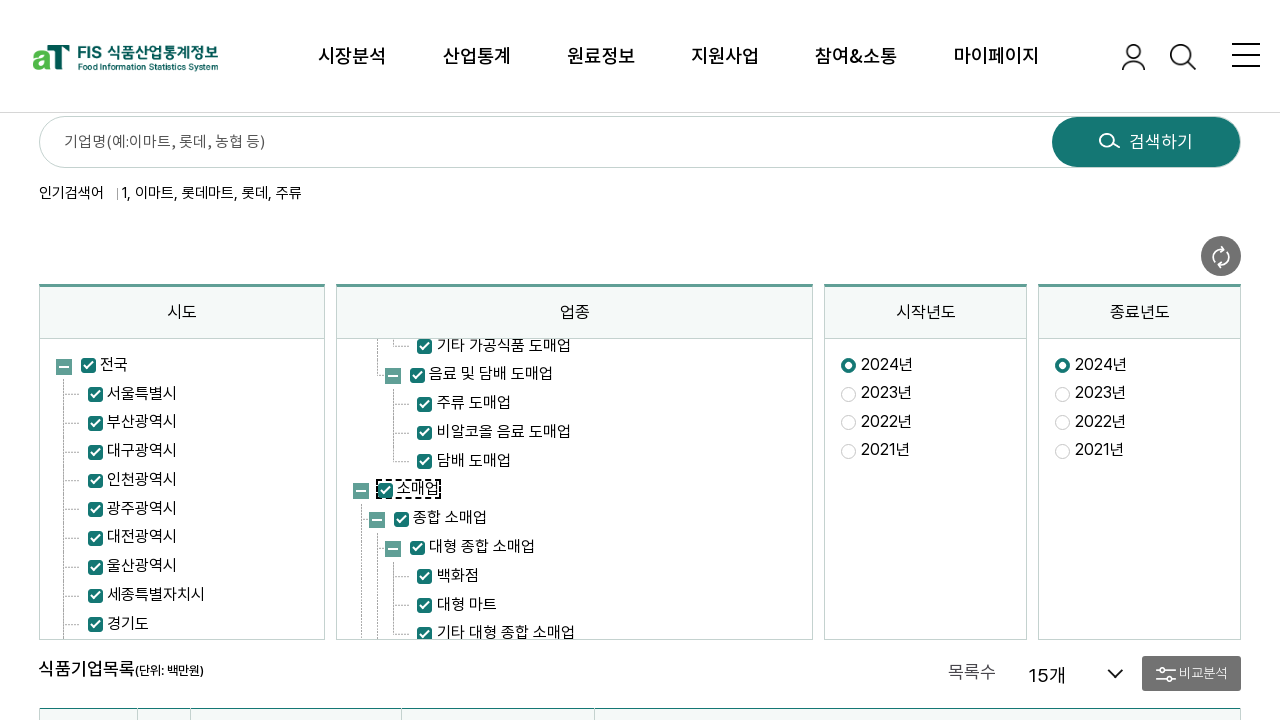

Selected year 2023 at (877, 398) on xpath=//label[contains(text(), '2023년')]
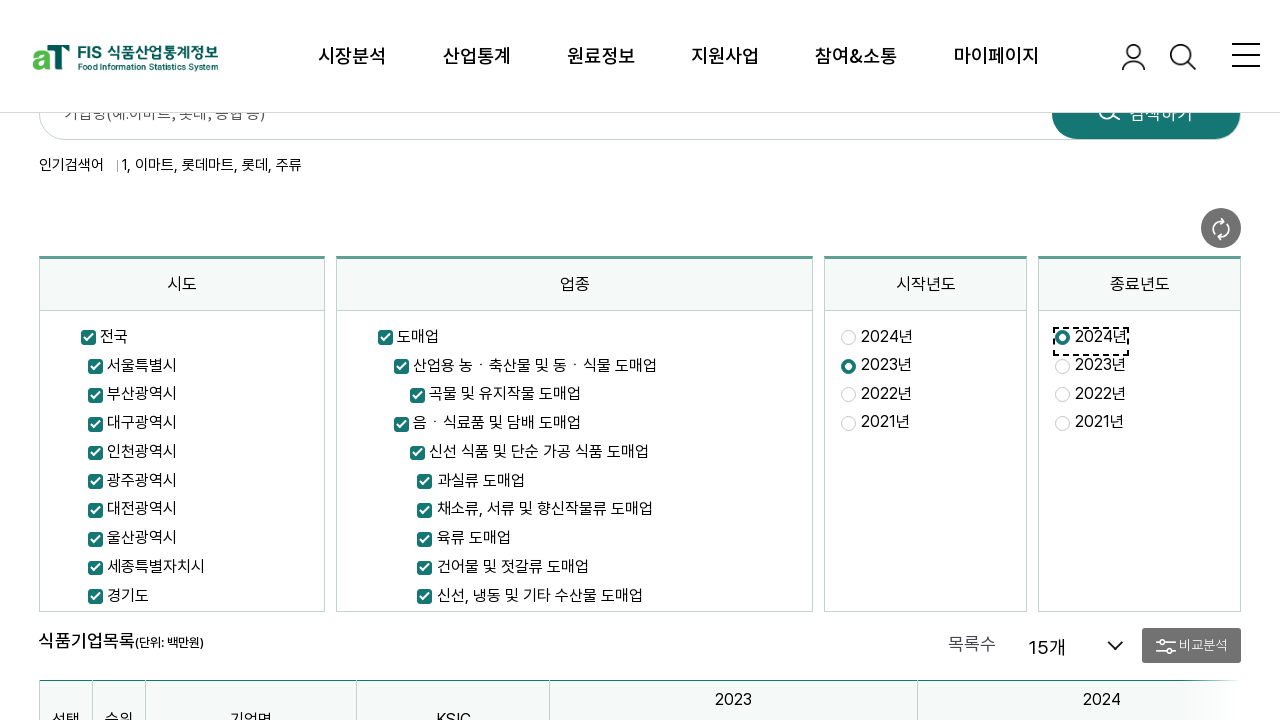

Waited 1 second for year selection to apply
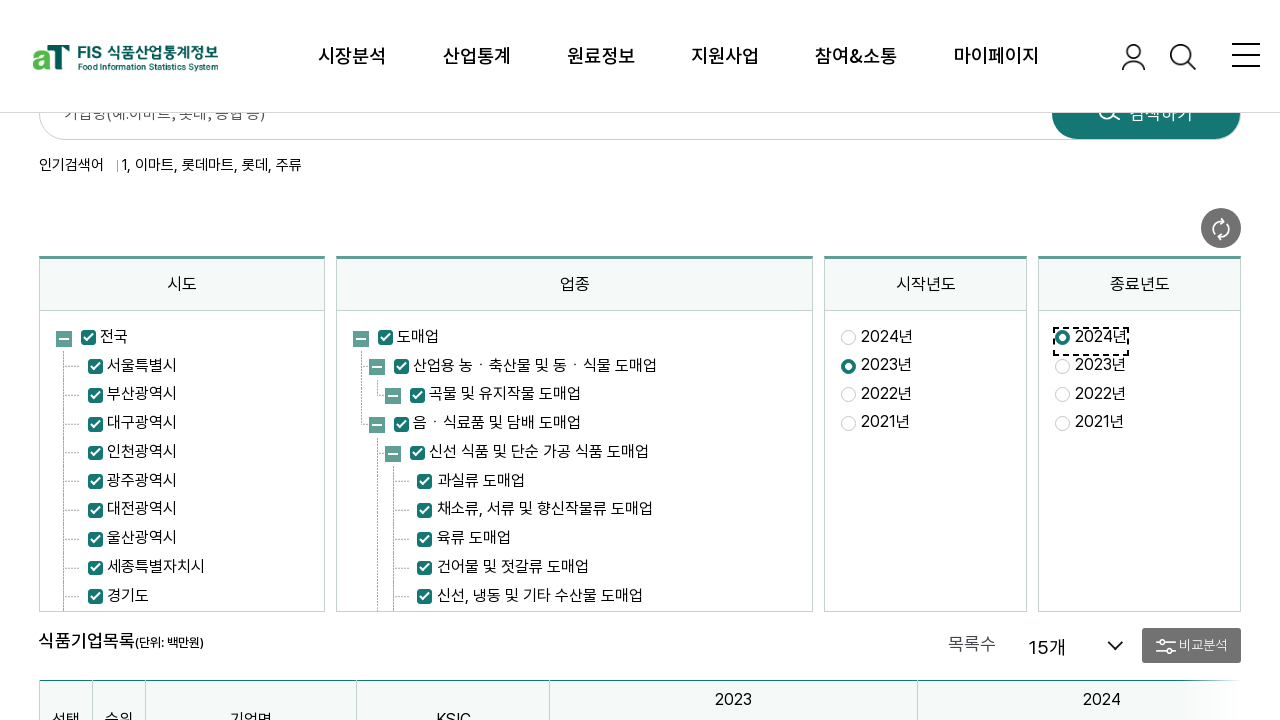

Clicked search button at (1146, 114) on #btnSearch
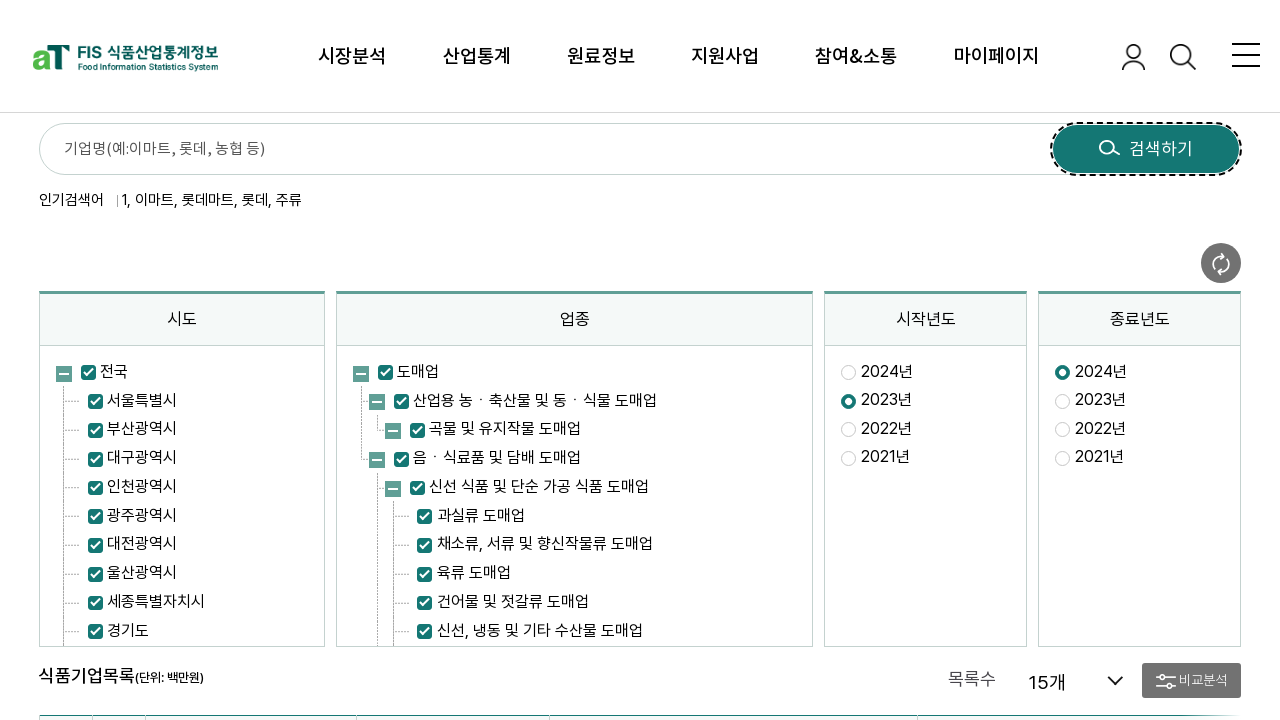

Waited 3 seconds for search results to load
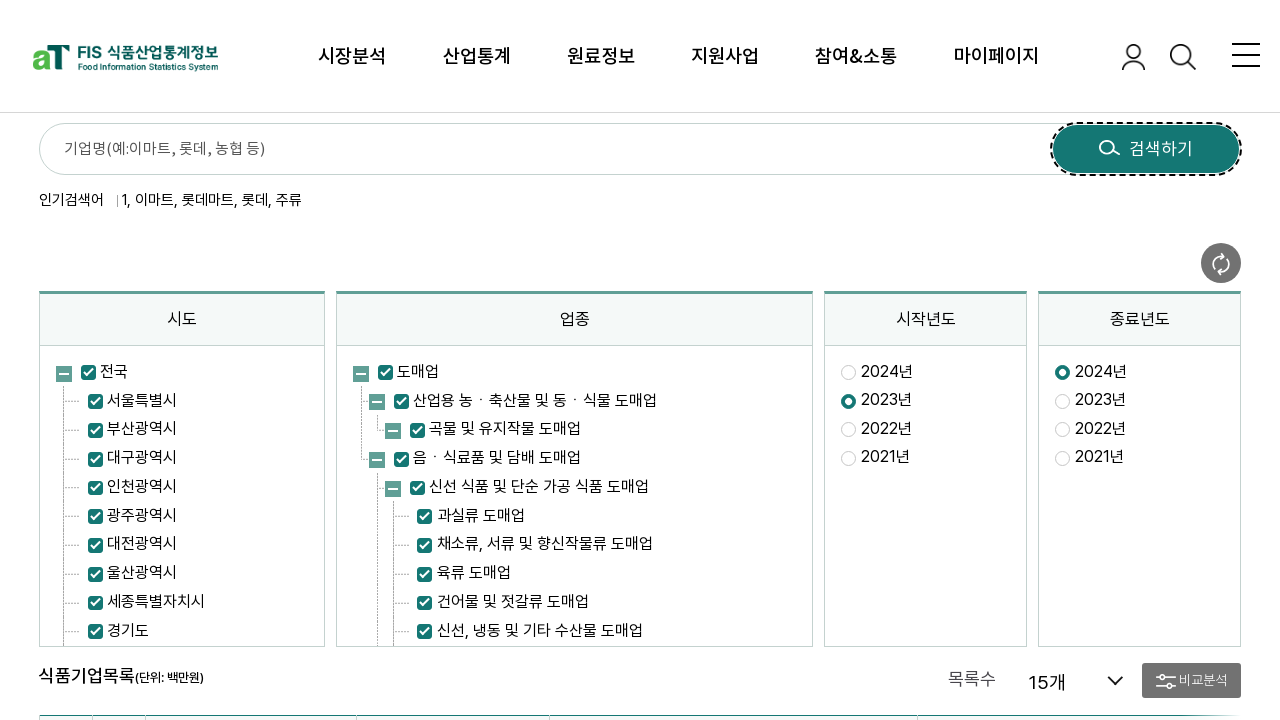

Changed page display count to 100 items
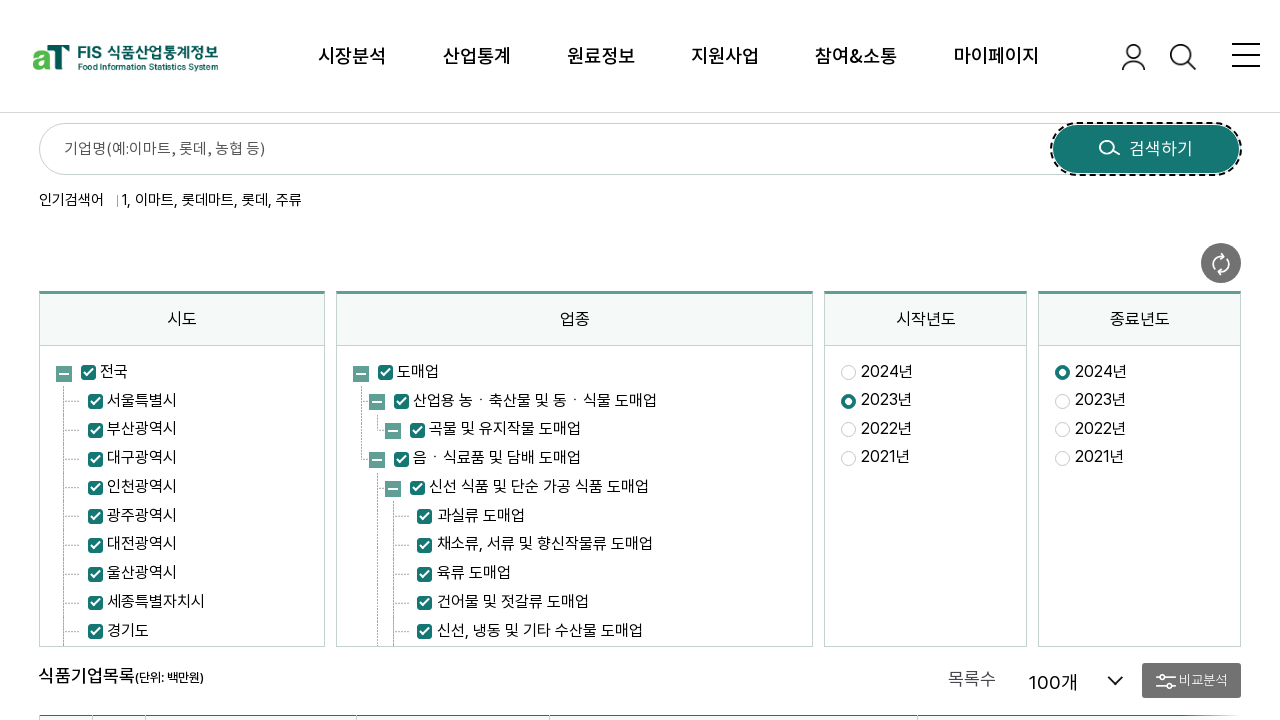

Waited 3 seconds for page to display 100 items
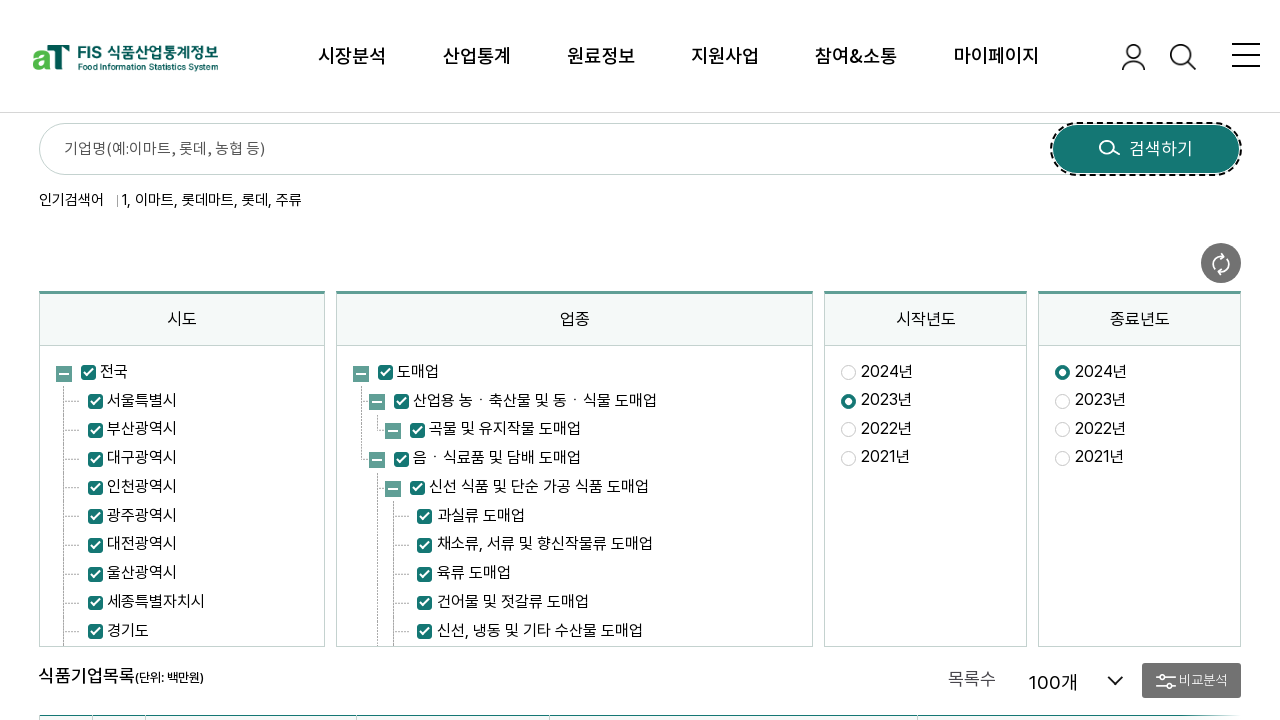

Table results loaded successfully
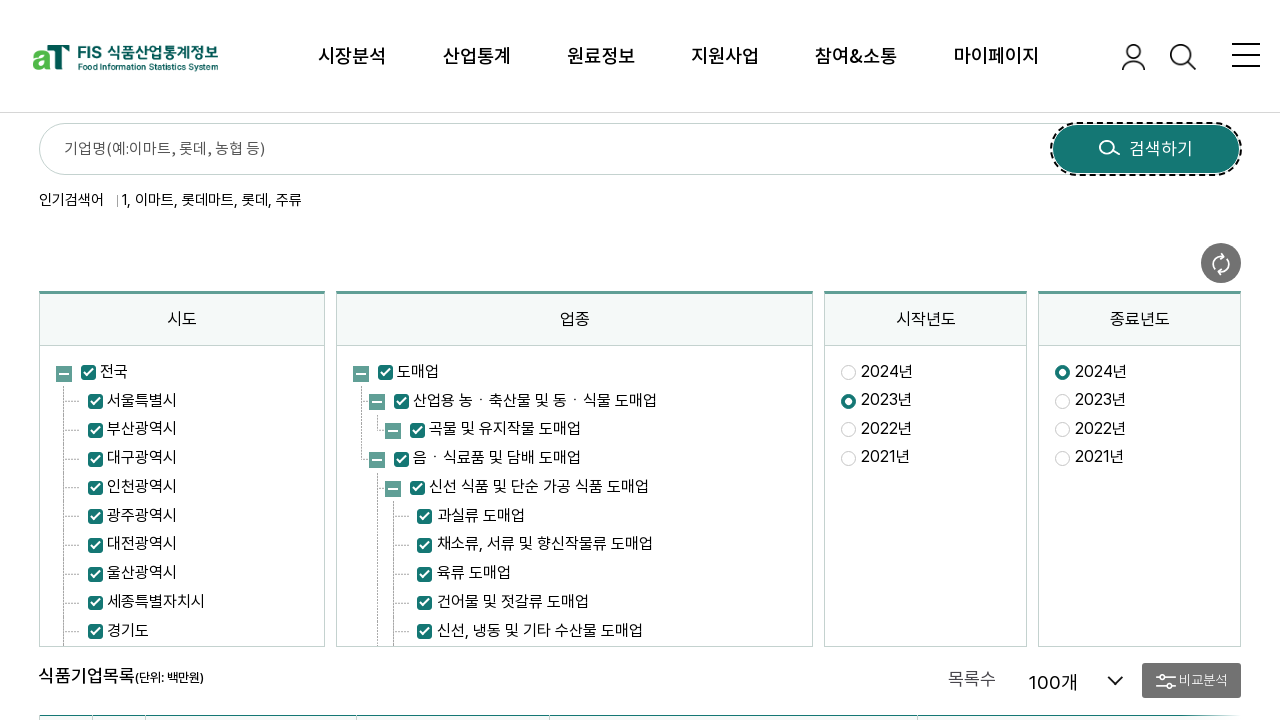

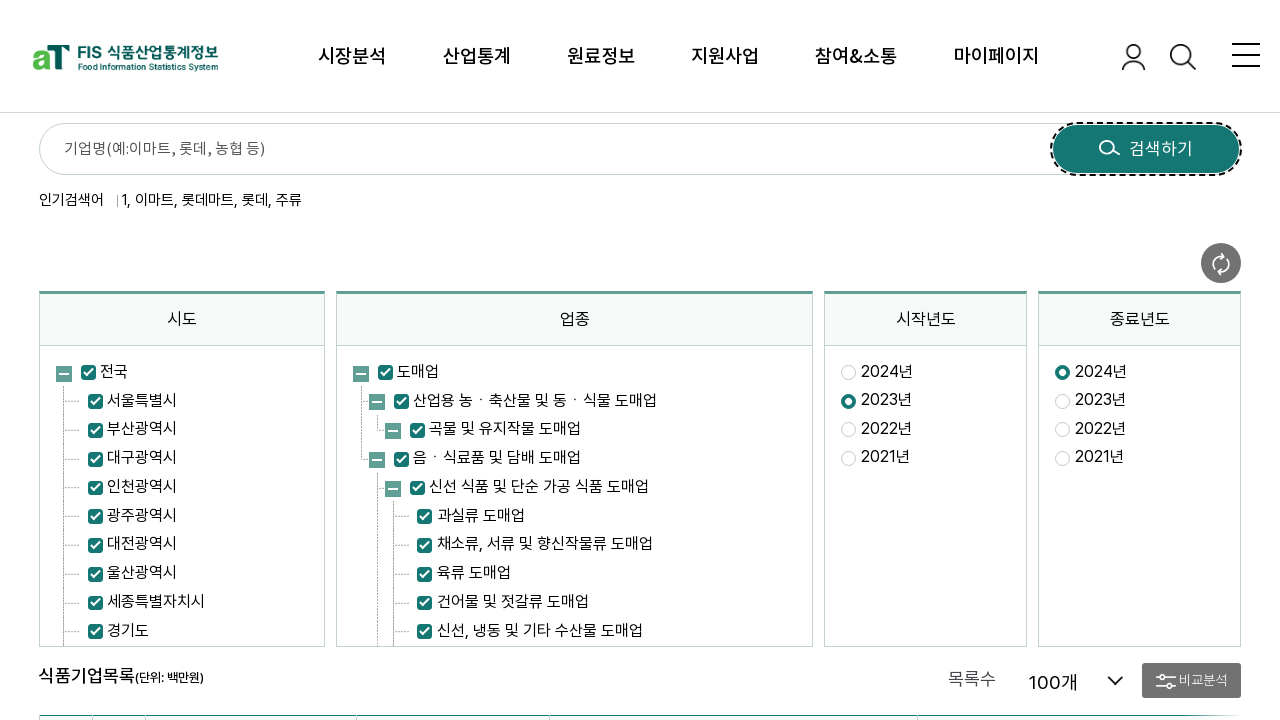